Tests a todo list application by adding multiple tasks through the input field and add button, then verifying the tasks were added.

Starting URL: https://training-support.net/webelements/todo-list

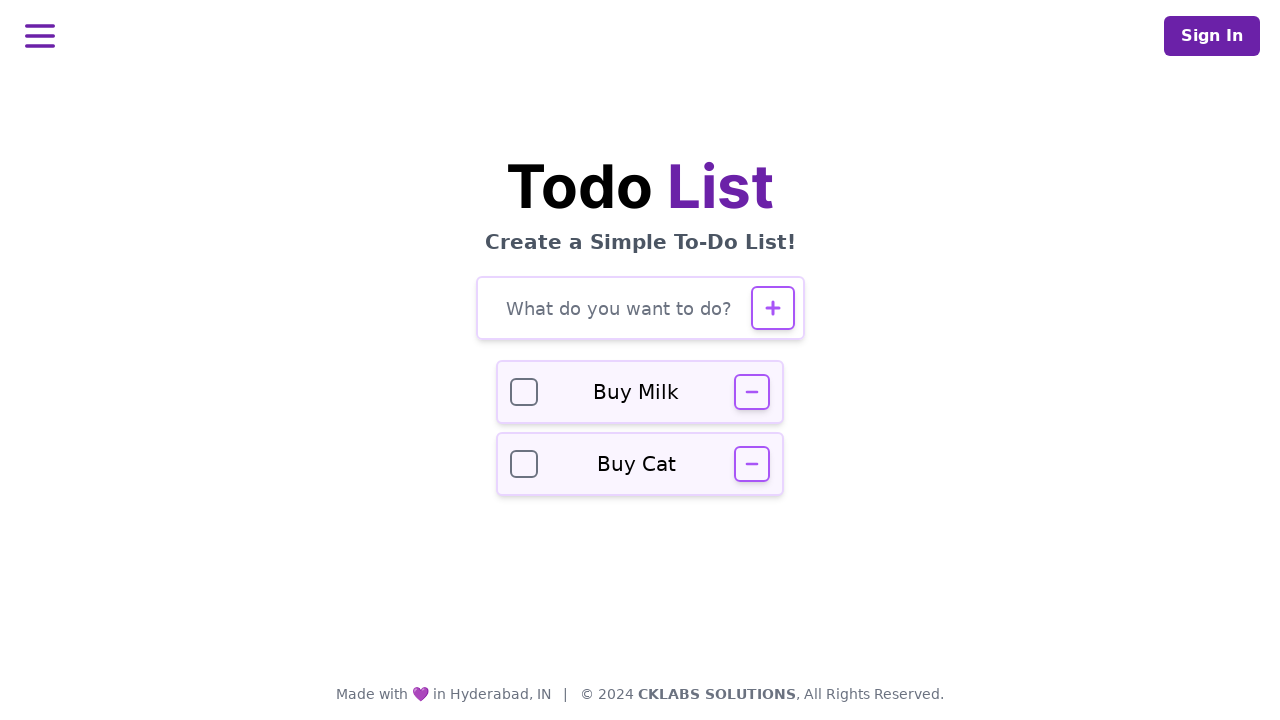

Filled todo input field with task: 'Buy groceries' on #todo-input
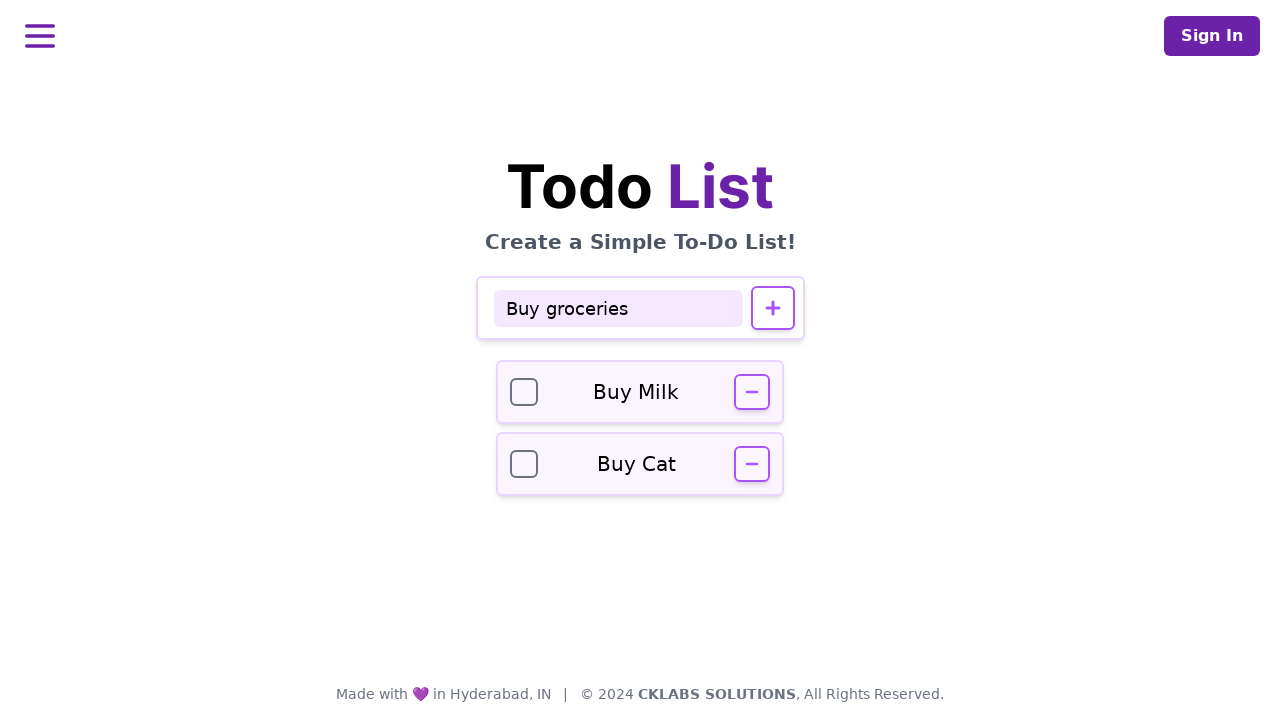

Clicked add button to add task: 'Buy groceries' at (772, 308) on #todo-add
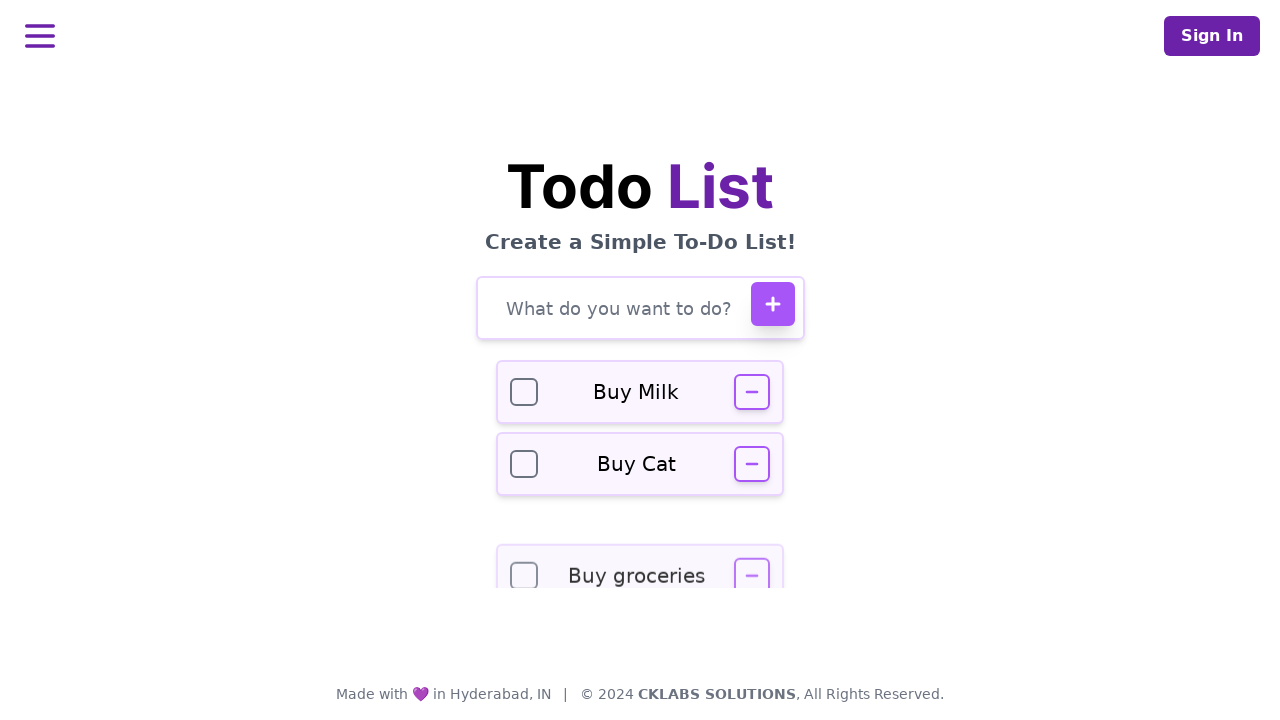

Waited for task 'Buy groceries' to be added to the list
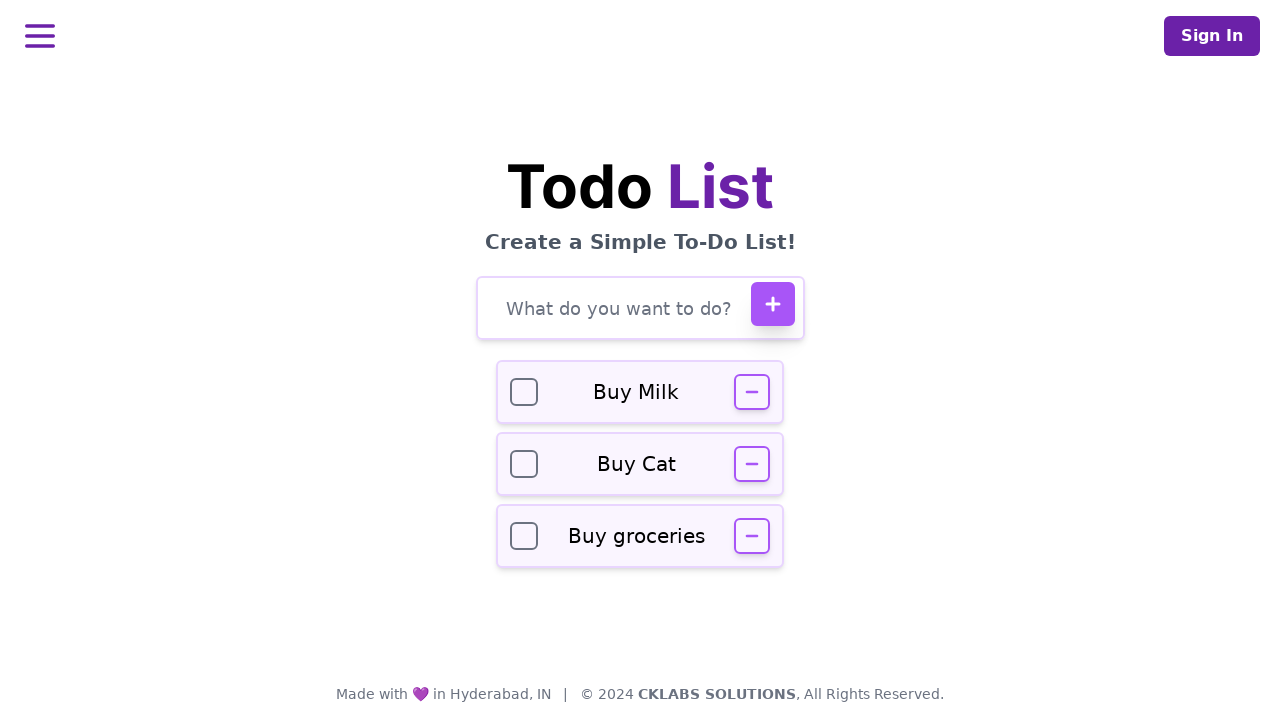

Filled todo input field with task: 'Complete homework' on #todo-input
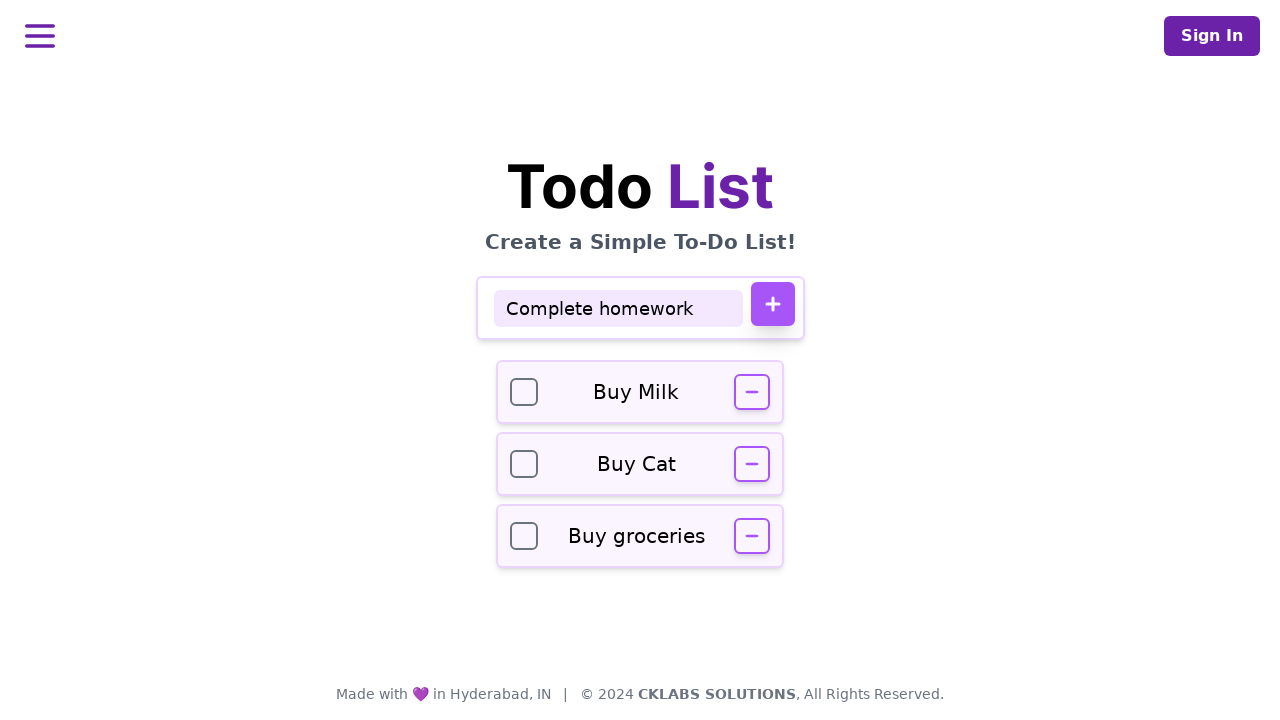

Clicked add button to add task: 'Complete homework' at (772, 304) on #todo-add
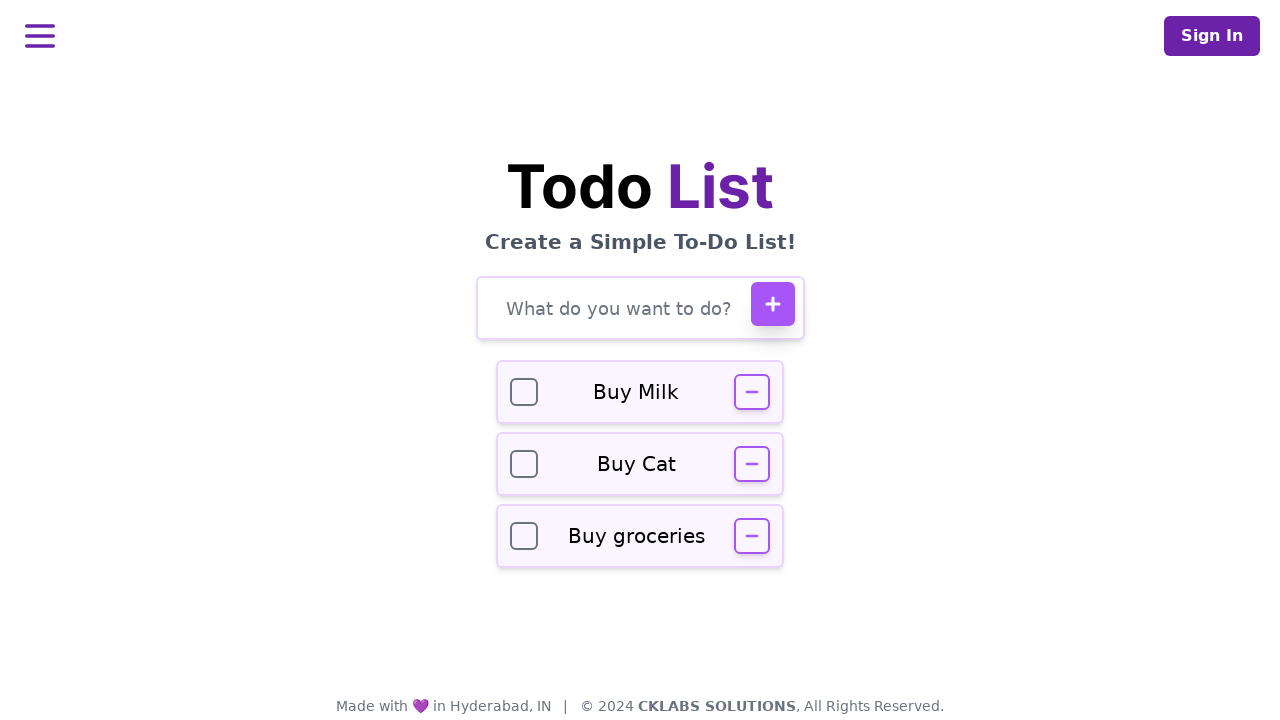

Waited for task 'Complete homework' to be added to the list
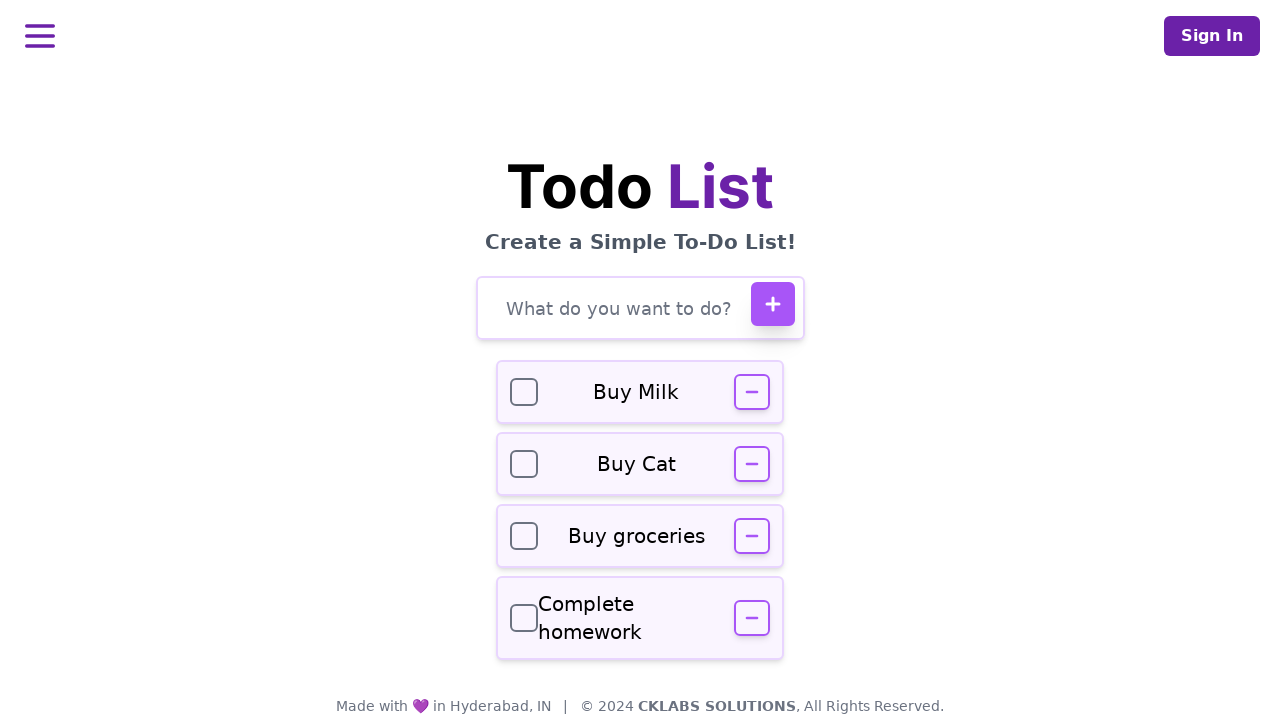

Filled todo input field with task: 'Call dentist' on #todo-input
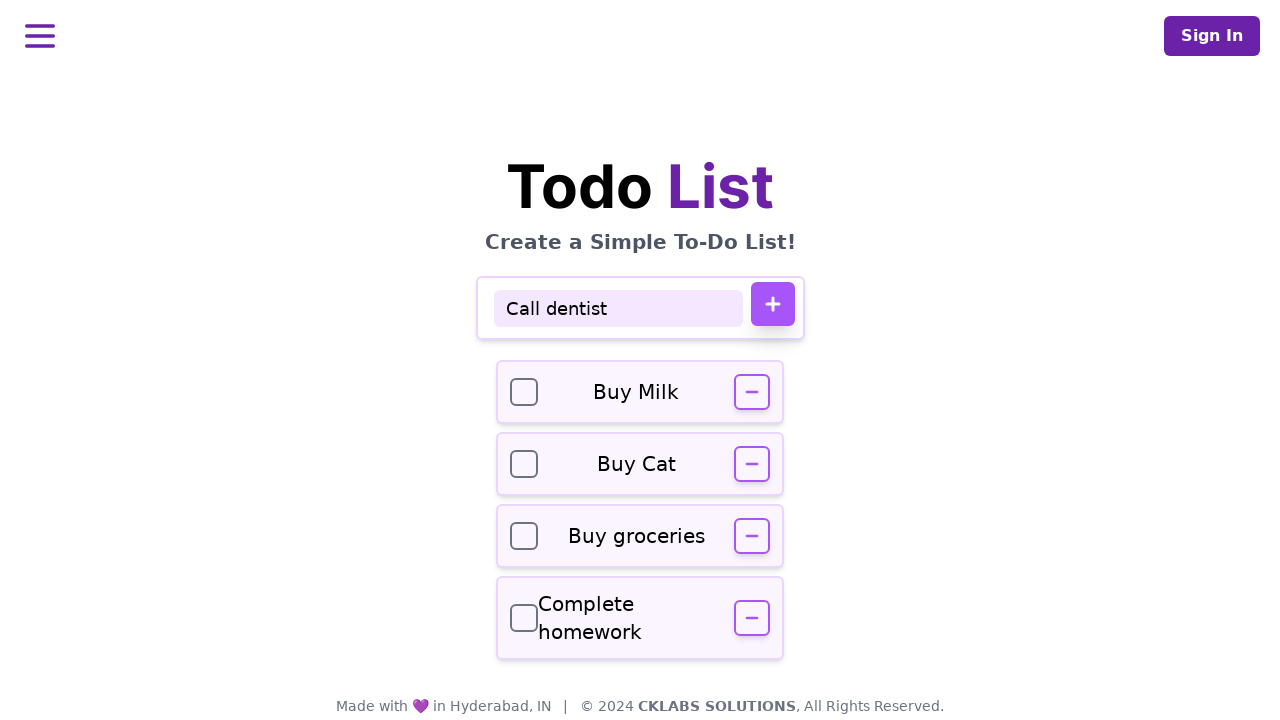

Clicked add button to add task: 'Call dentist' at (772, 304) on #todo-add
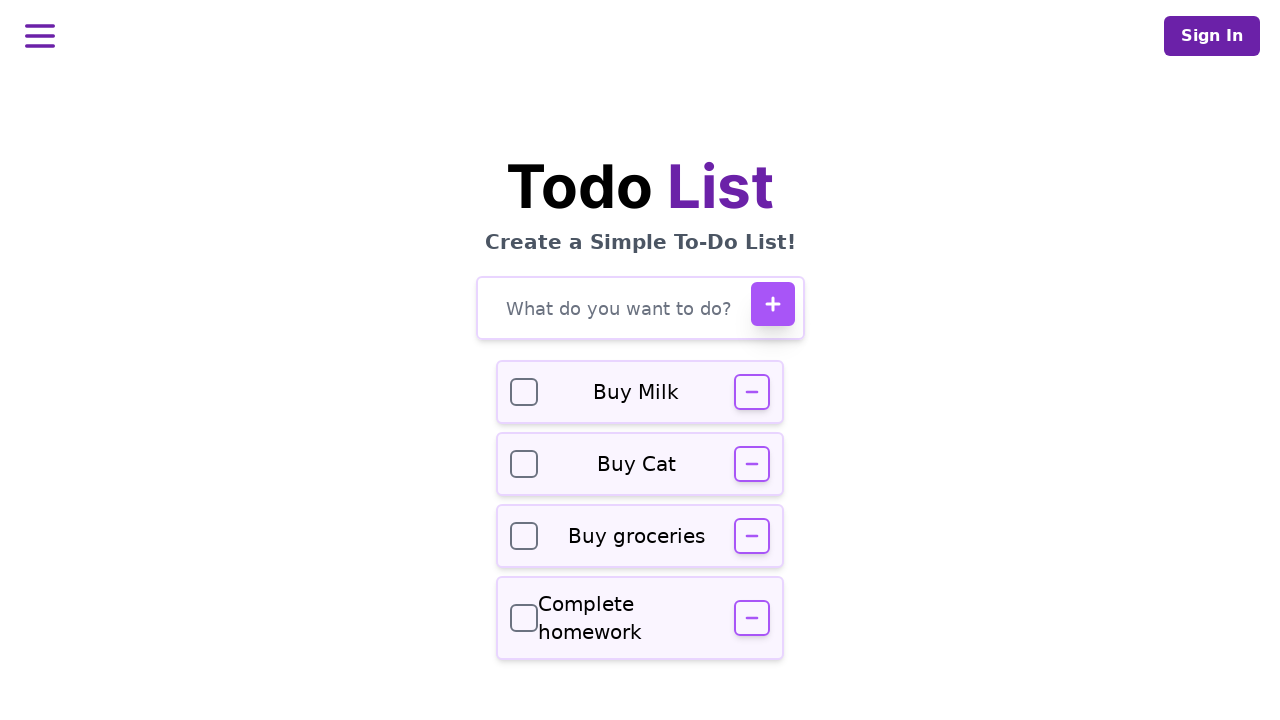

Waited for task 'Call dentist' to be added to the list
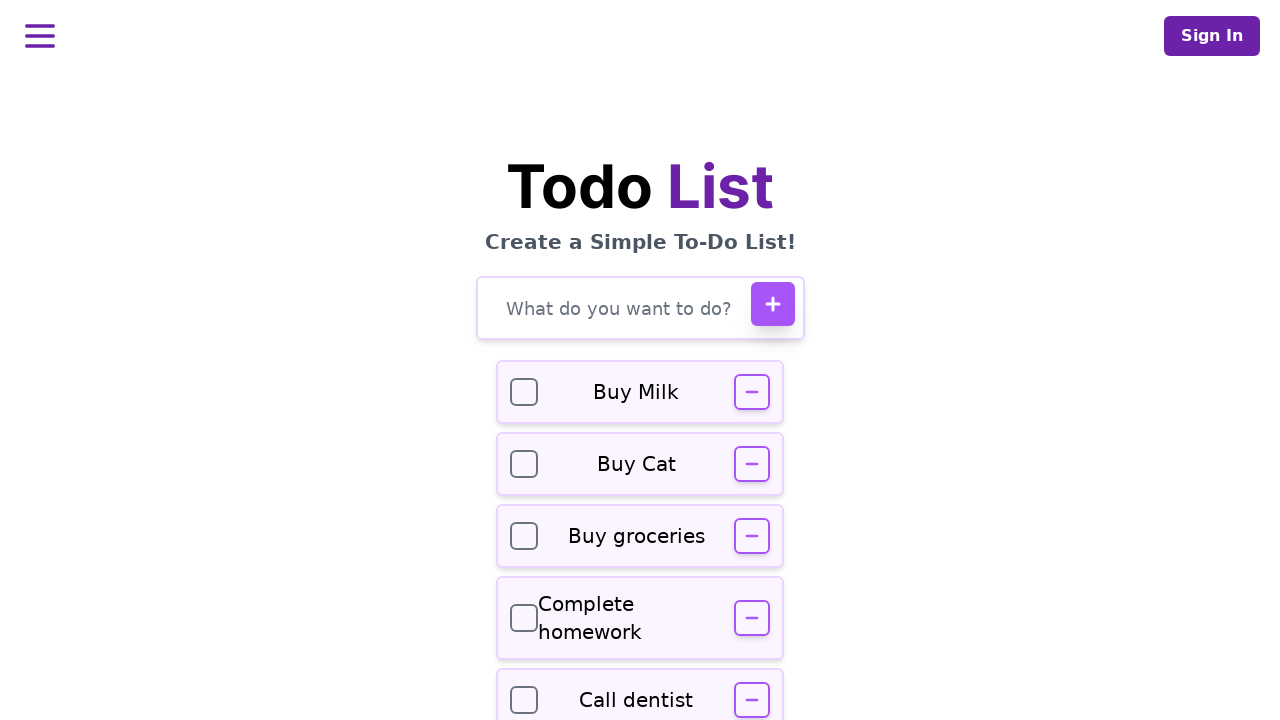

Verified todo input field is visible on the page
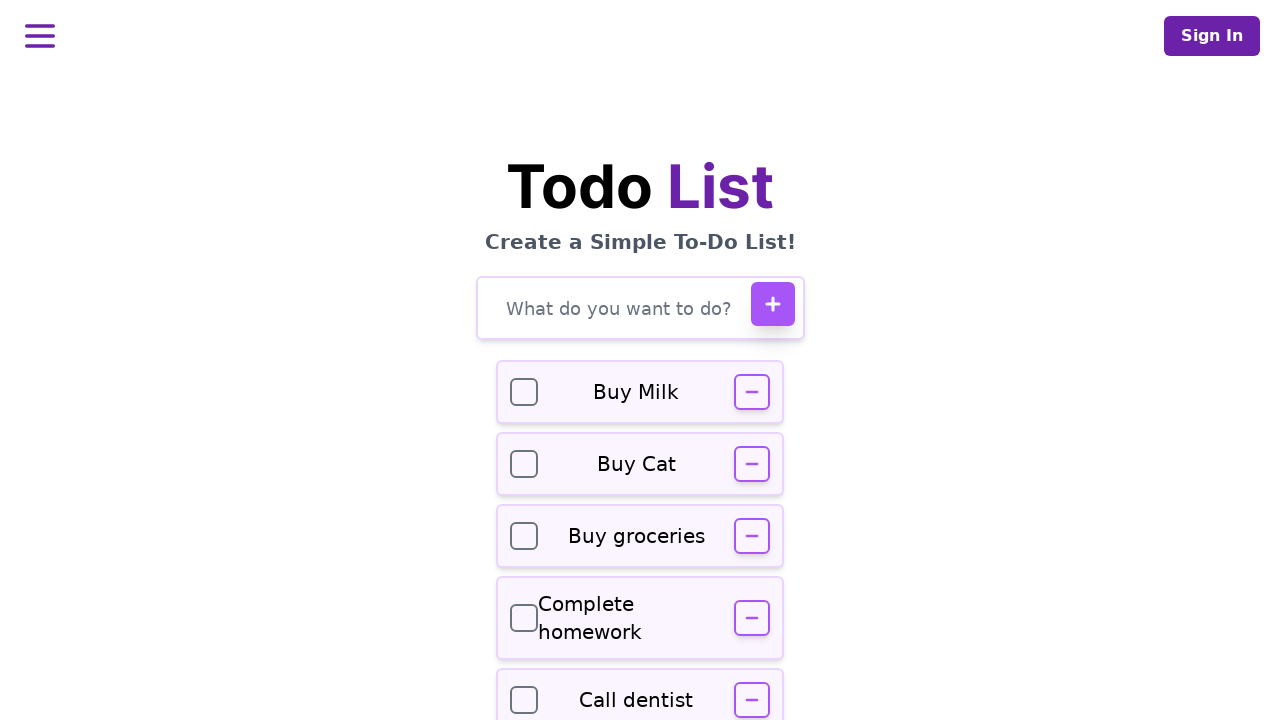

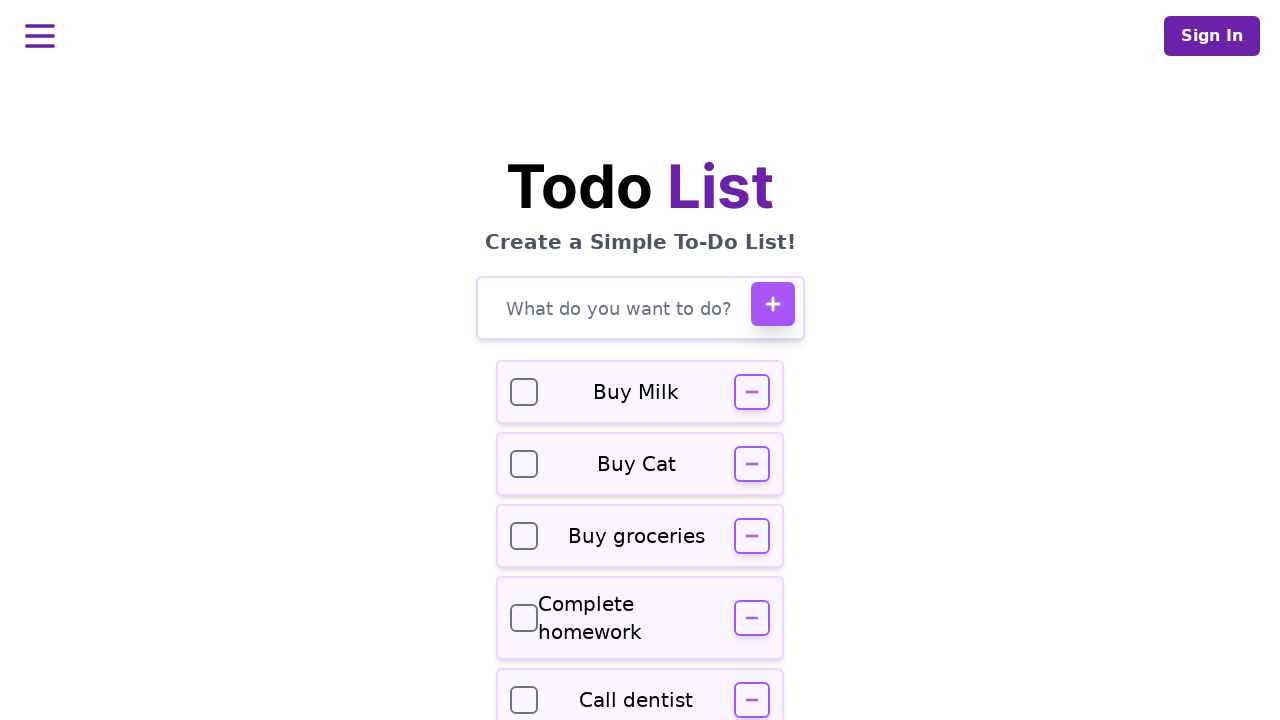